Tests a registration form by filling in required fields (first name, last name, email), submitting the form, and verifying the success message is displayed.

Starting URL: http://suninjuly.github.io/registration1.html

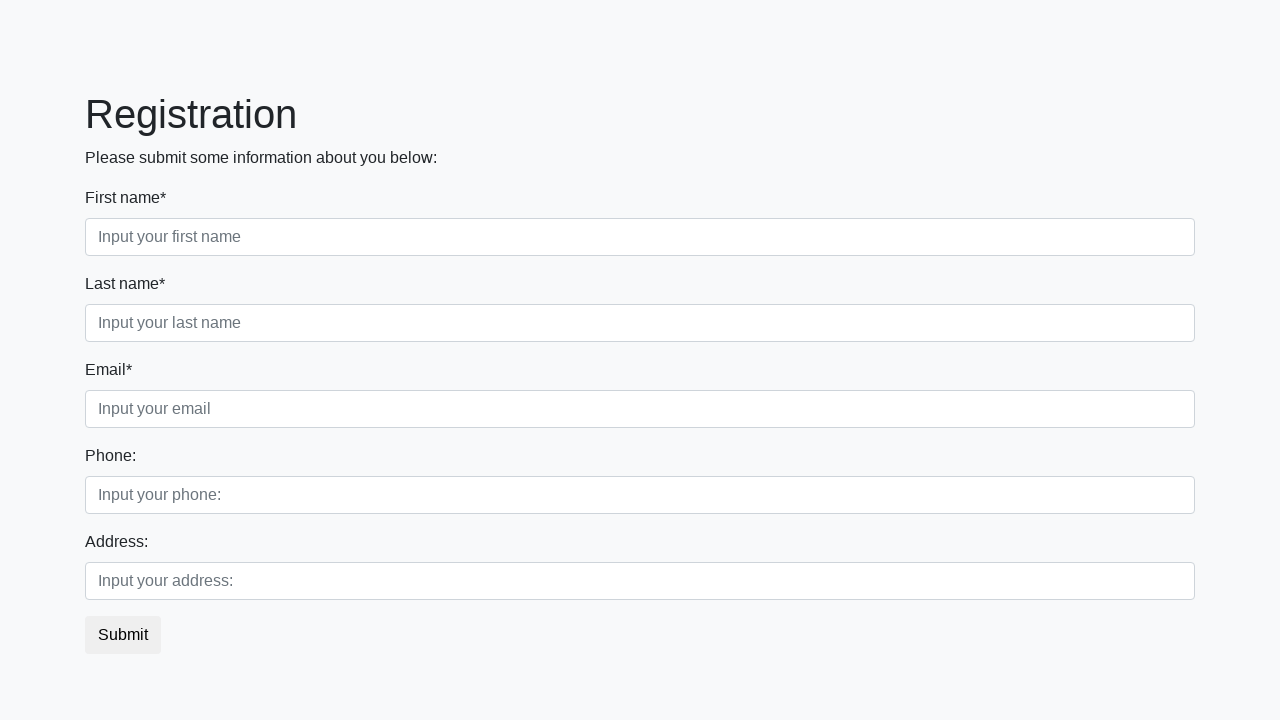

Filled first name field with 'Ivan' on input:first-of-type
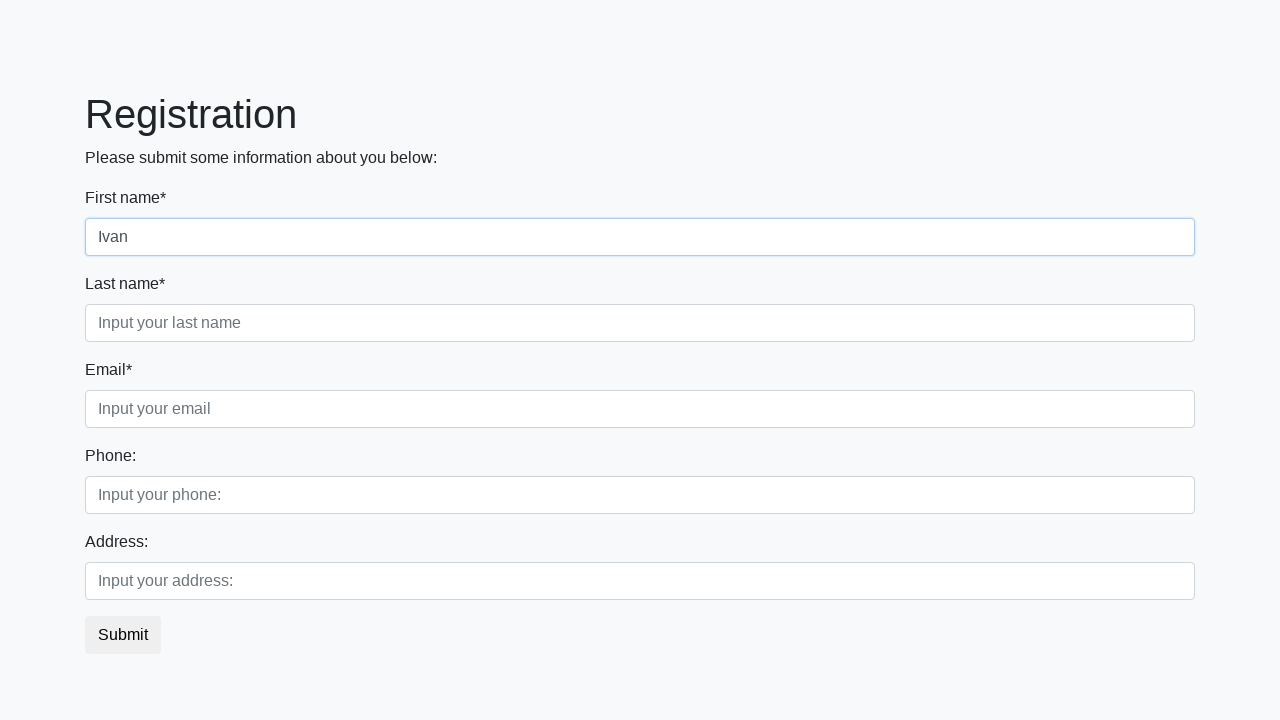

Filled last name field with 'Petrov' on .second
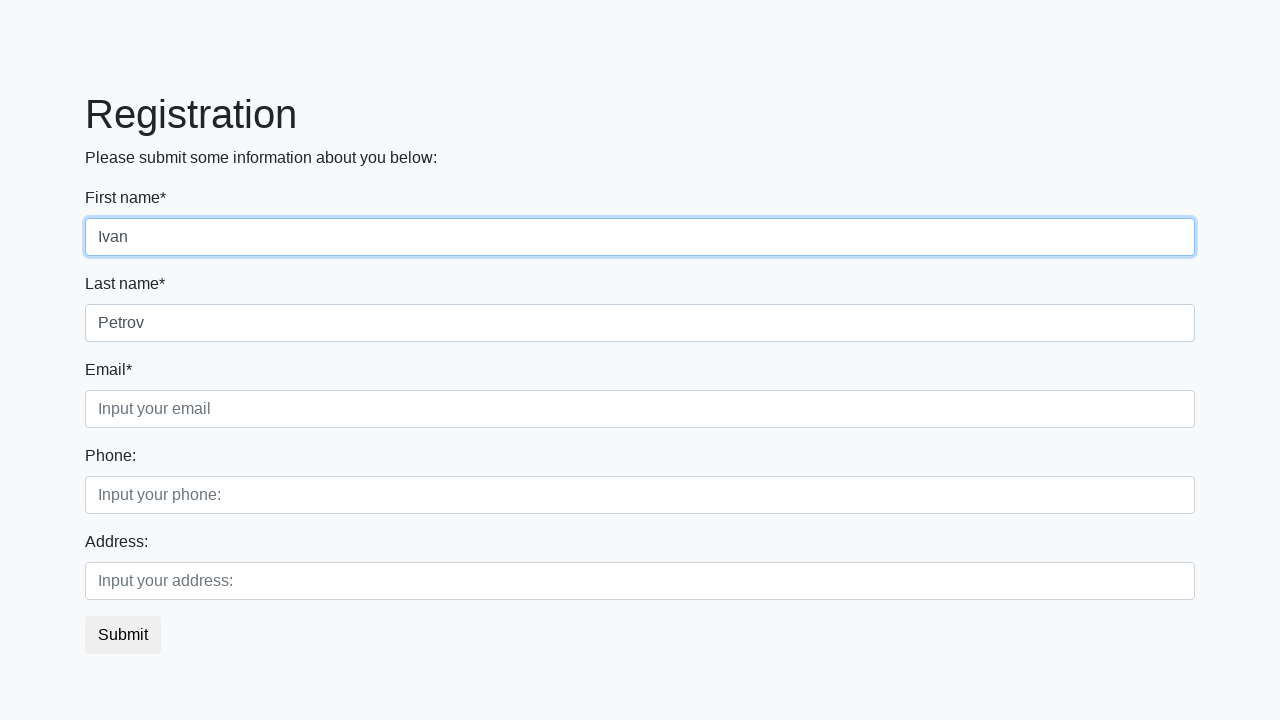

Filled email field with 'ip@gmail.com' on .third
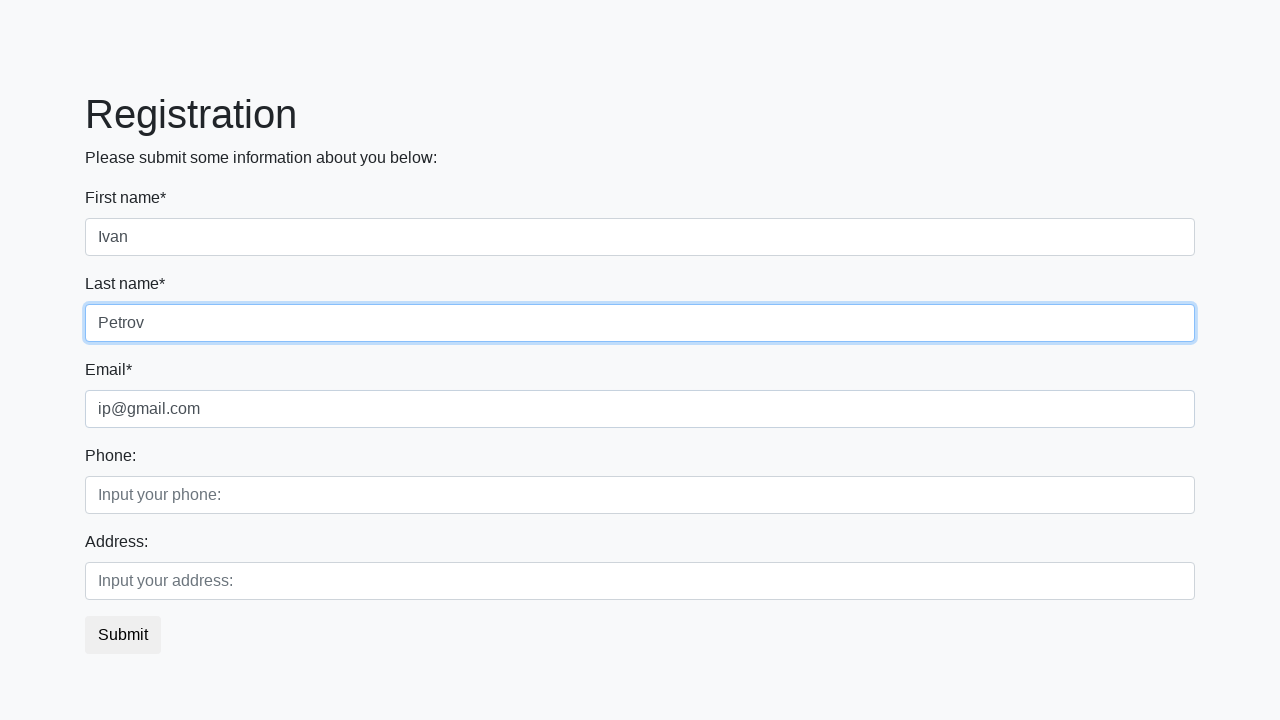

Clicked submit button to register at (123, 635) on button.btn
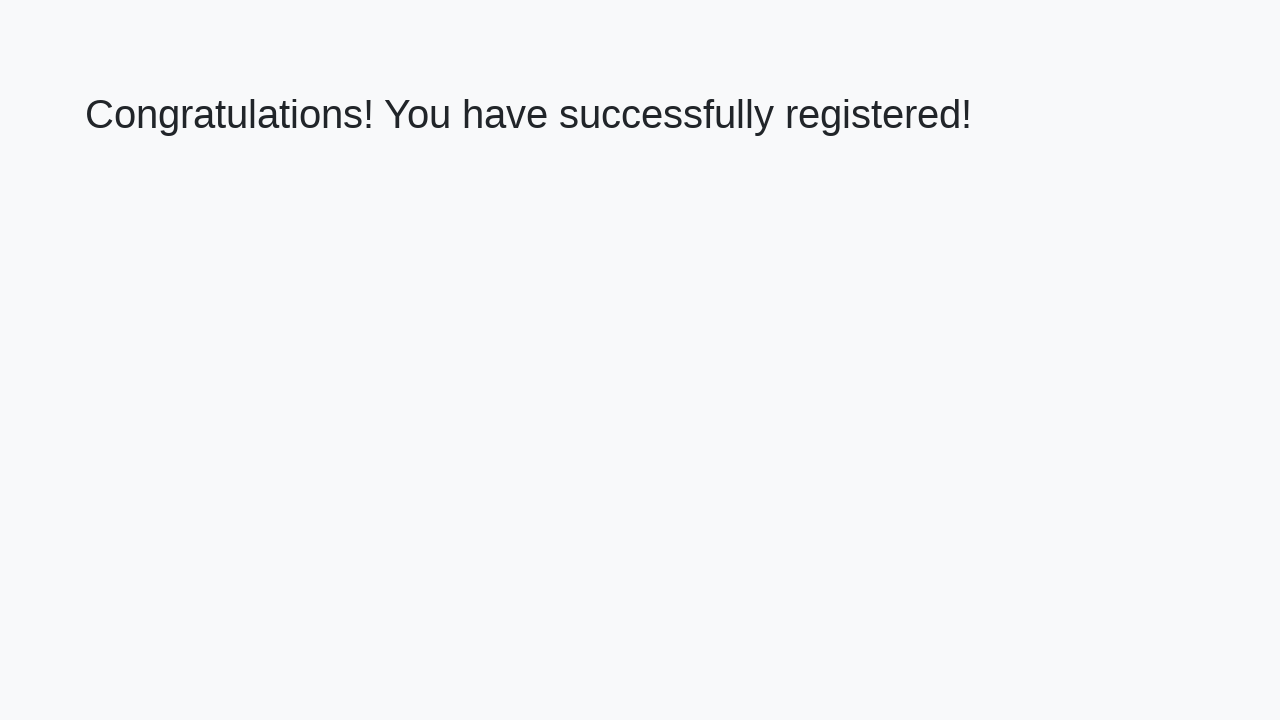

Success message heading loaded
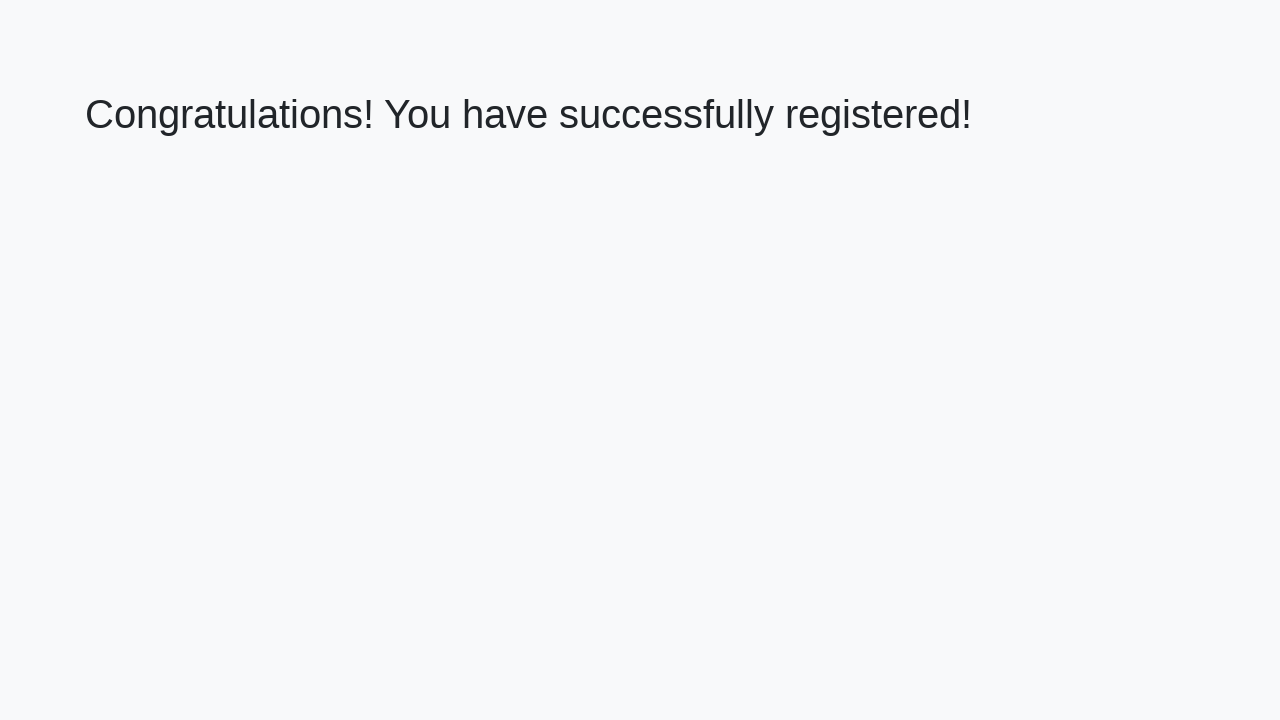

Retrieved success message text: 'Congratulations! You have successfully registered!'
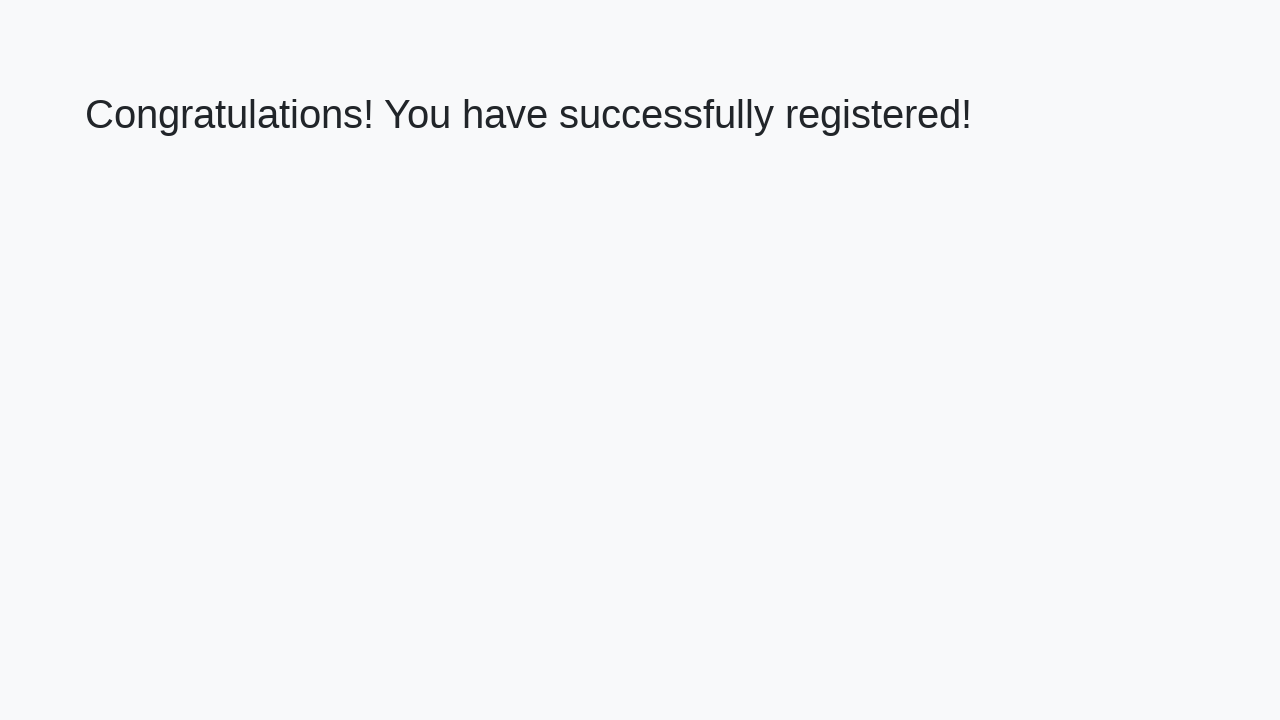

Verified success message matches expected text
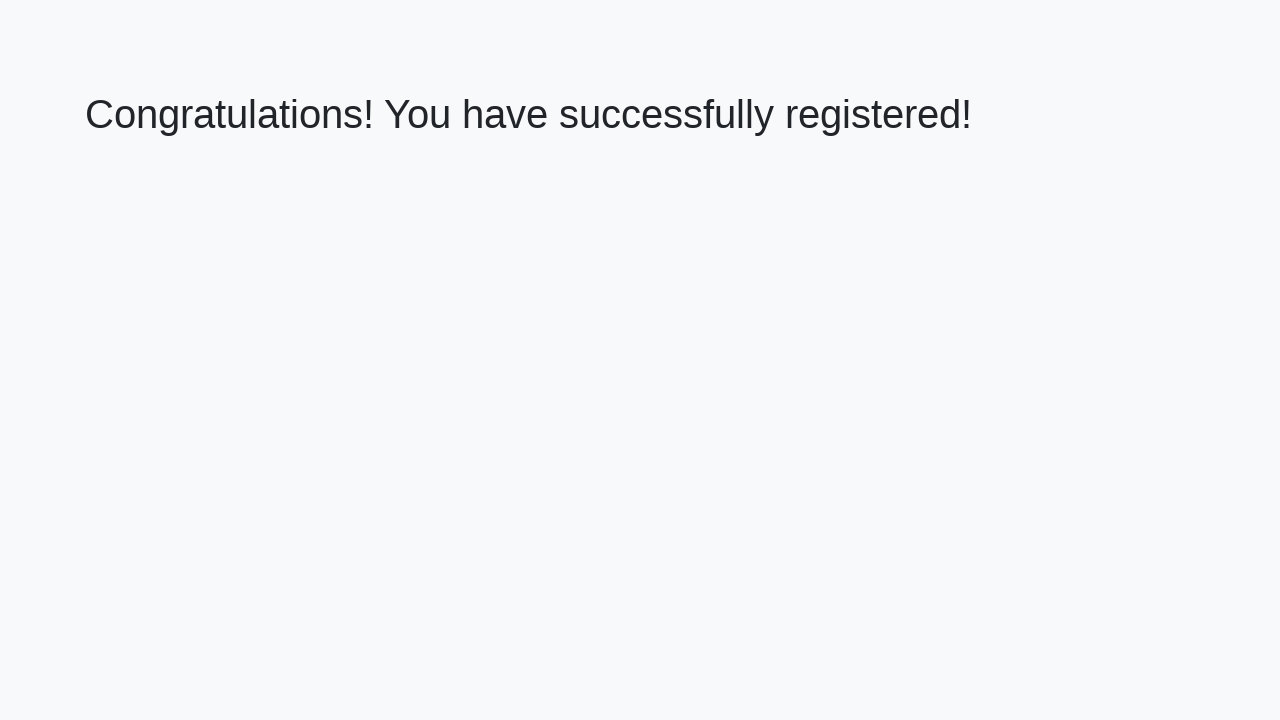

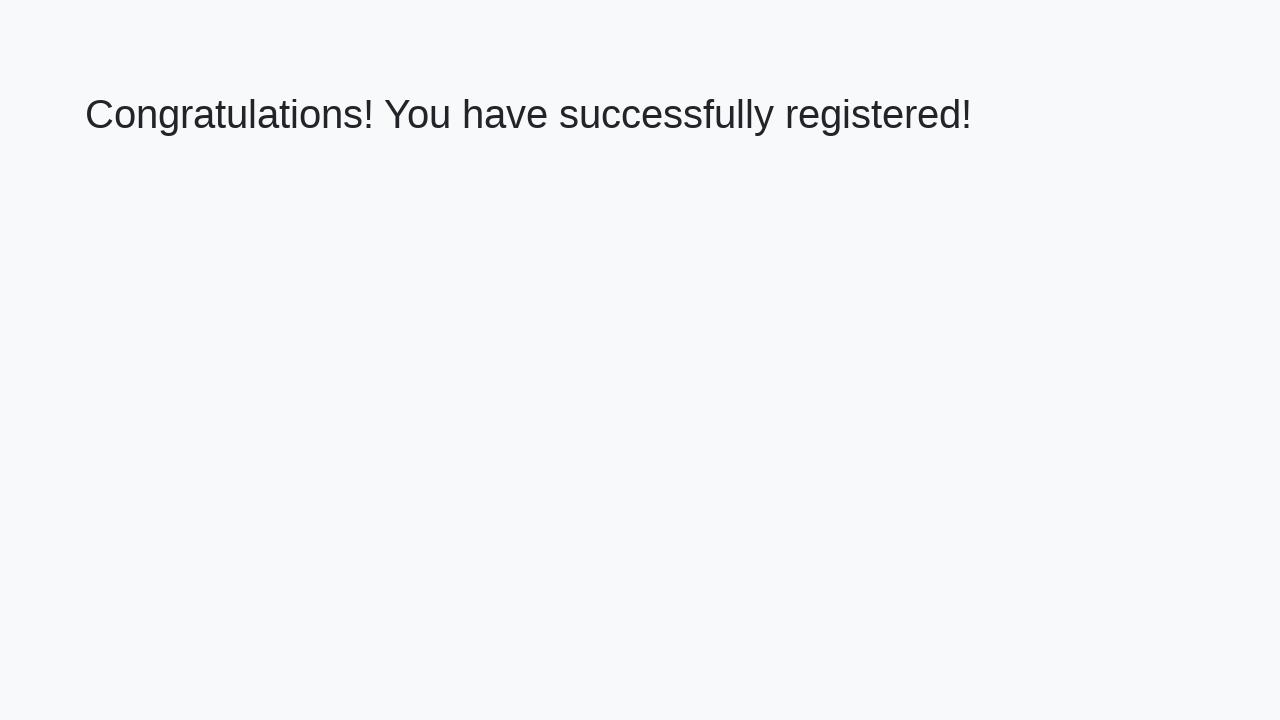